Tests menu interaction by hovering over a services menu to reveal submenu options and clicking on the web design submenu item

Starting URL: https://selenium-practice.vercel.app/actions/MenuOptions.html

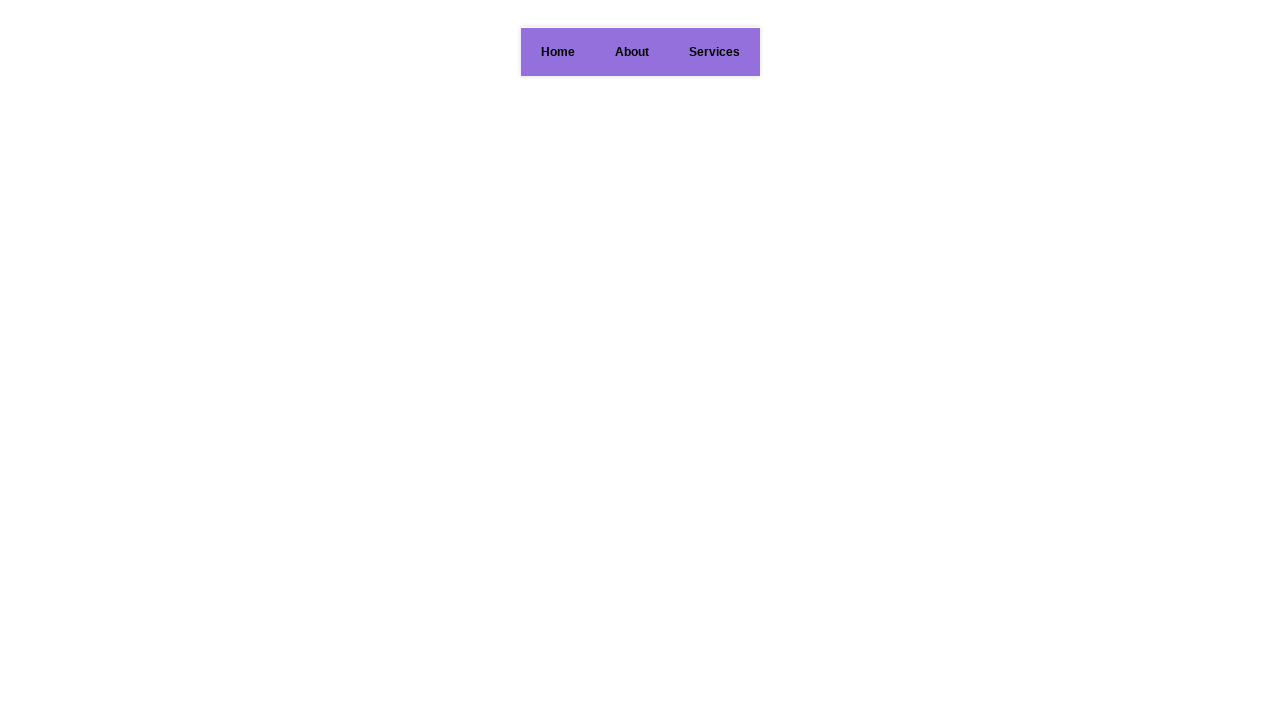

Hovered over services menu to reveal submenu options at (714, 52) on #services
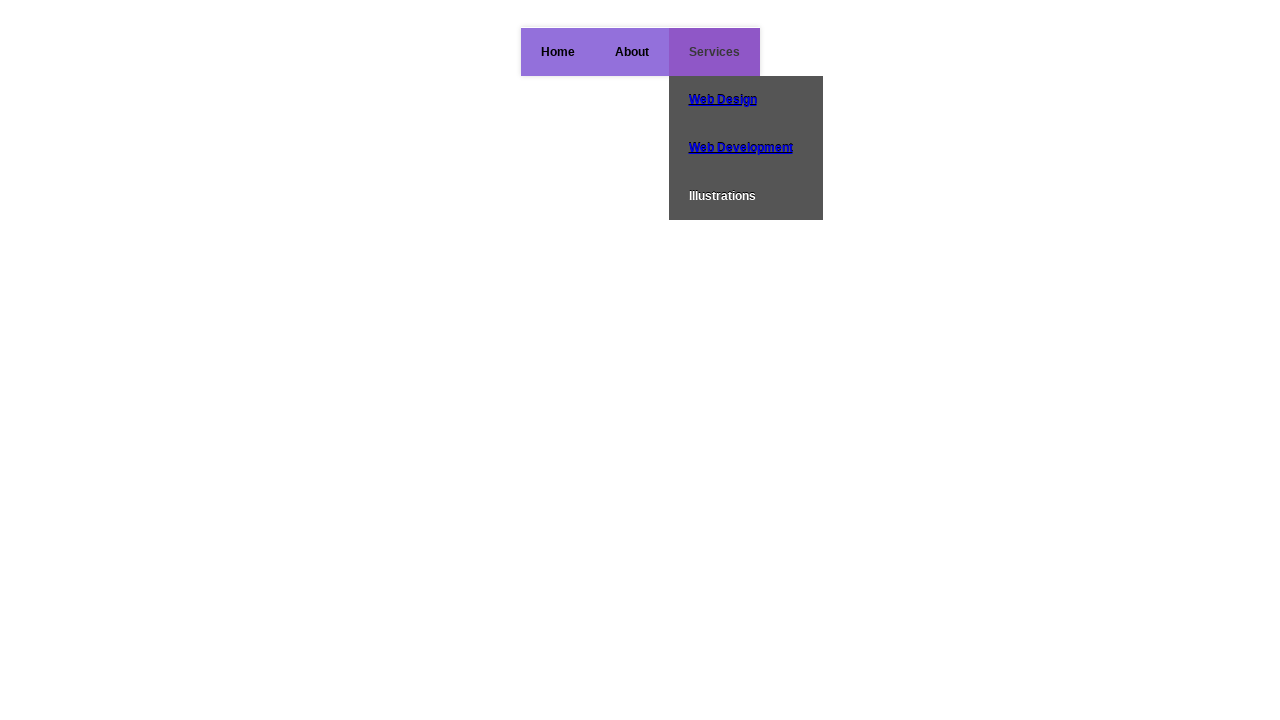

Clicked on web design submenu item at (746, 100) on #services > ul > li:nth-child(1)
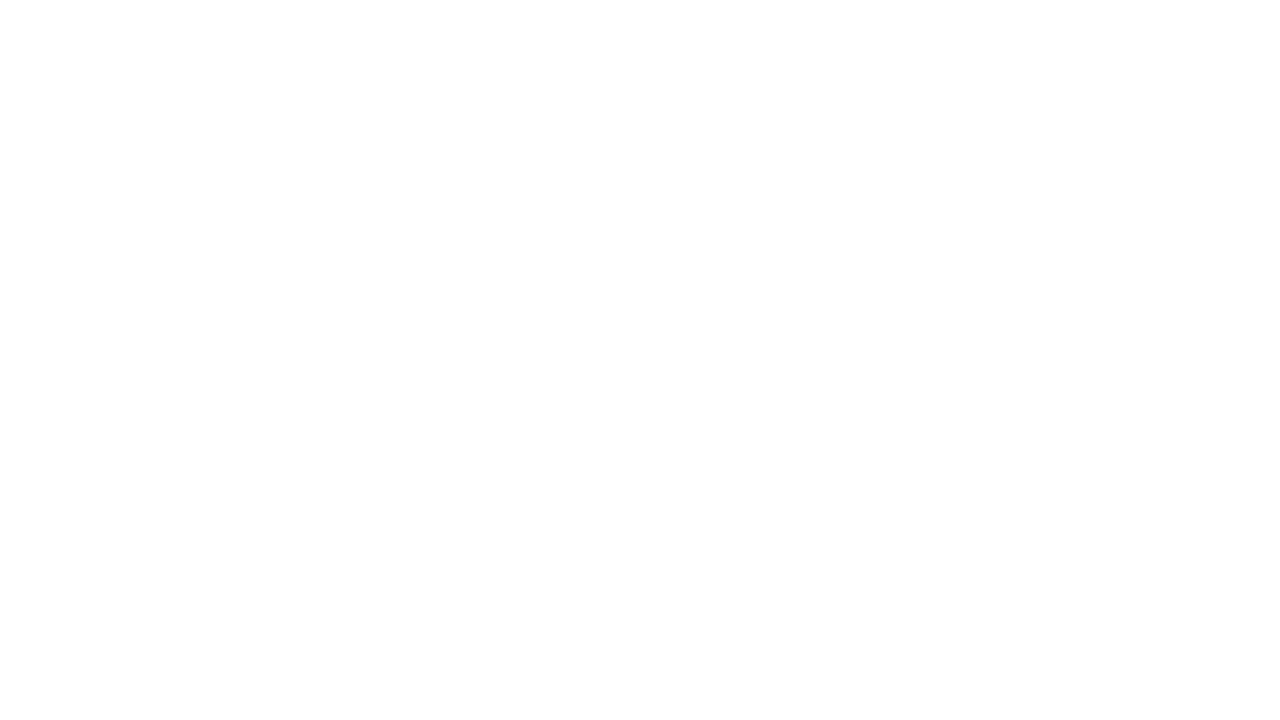

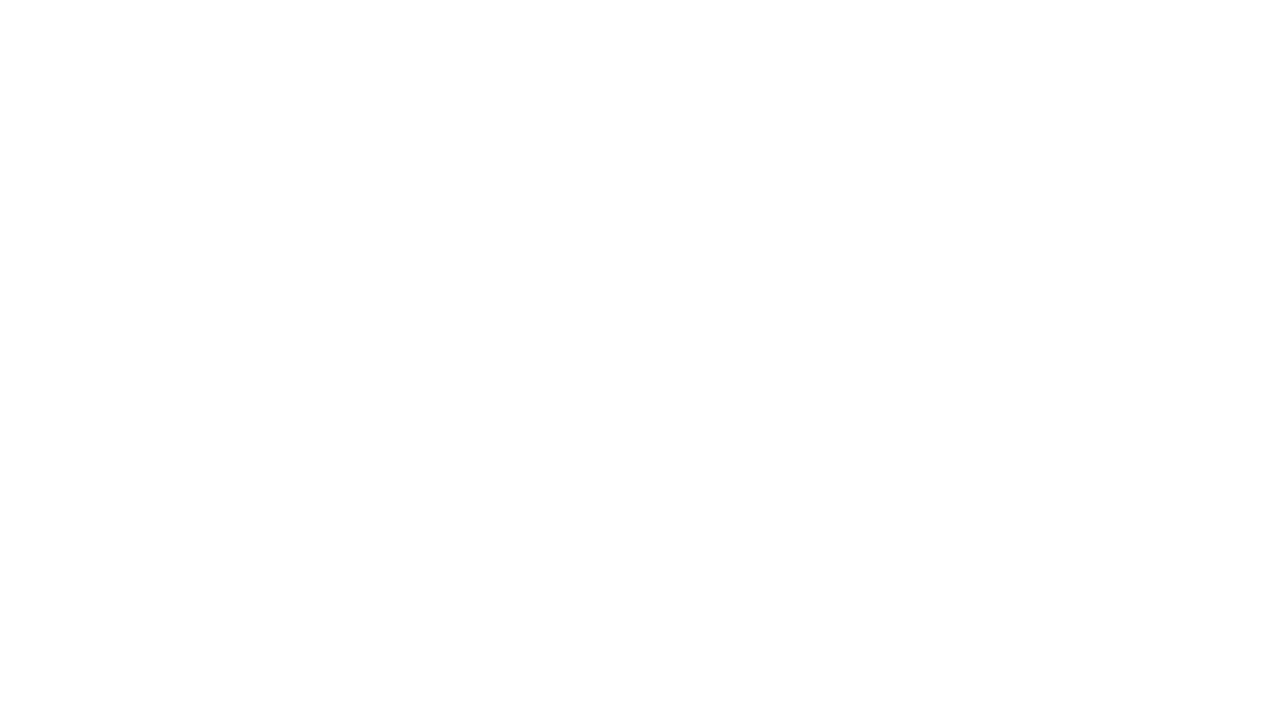